Tests simple alert handling by clicking a button to trigger an alert and then accepting it

Starting URL: https://demoqa.com/alerts

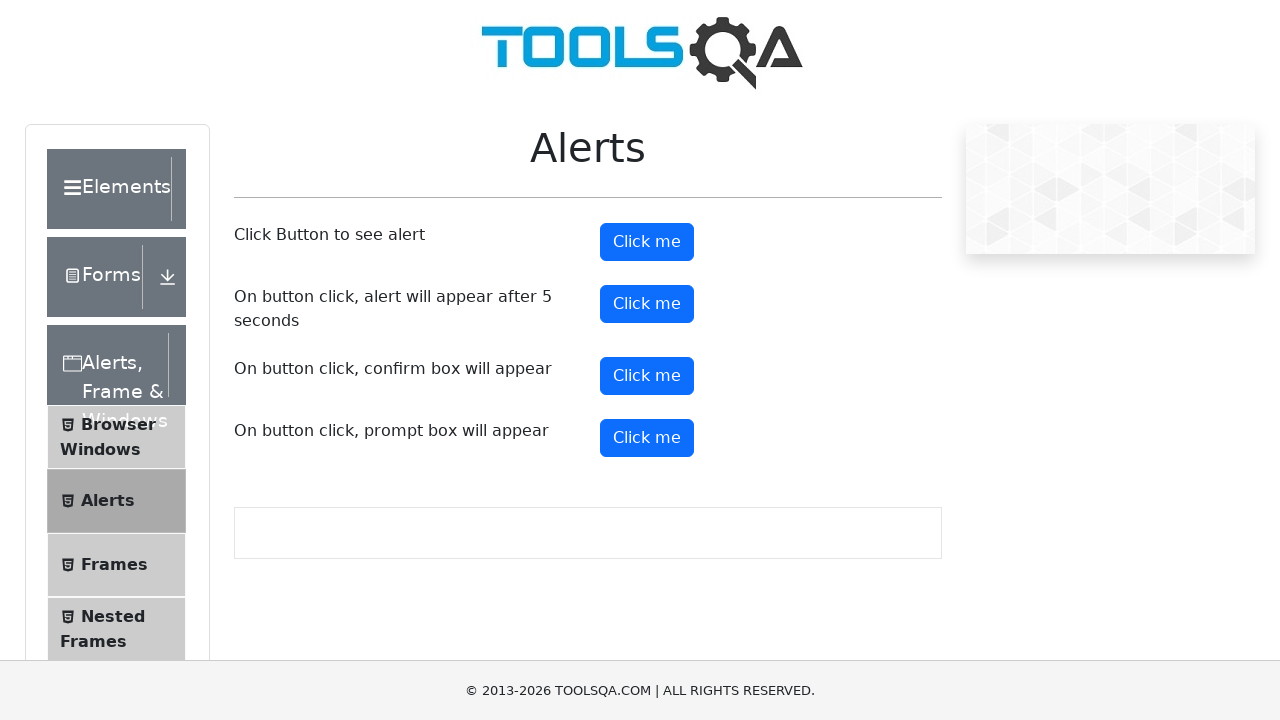

Clicked button to trigger simple alert at (647, 242) on button#alertButton
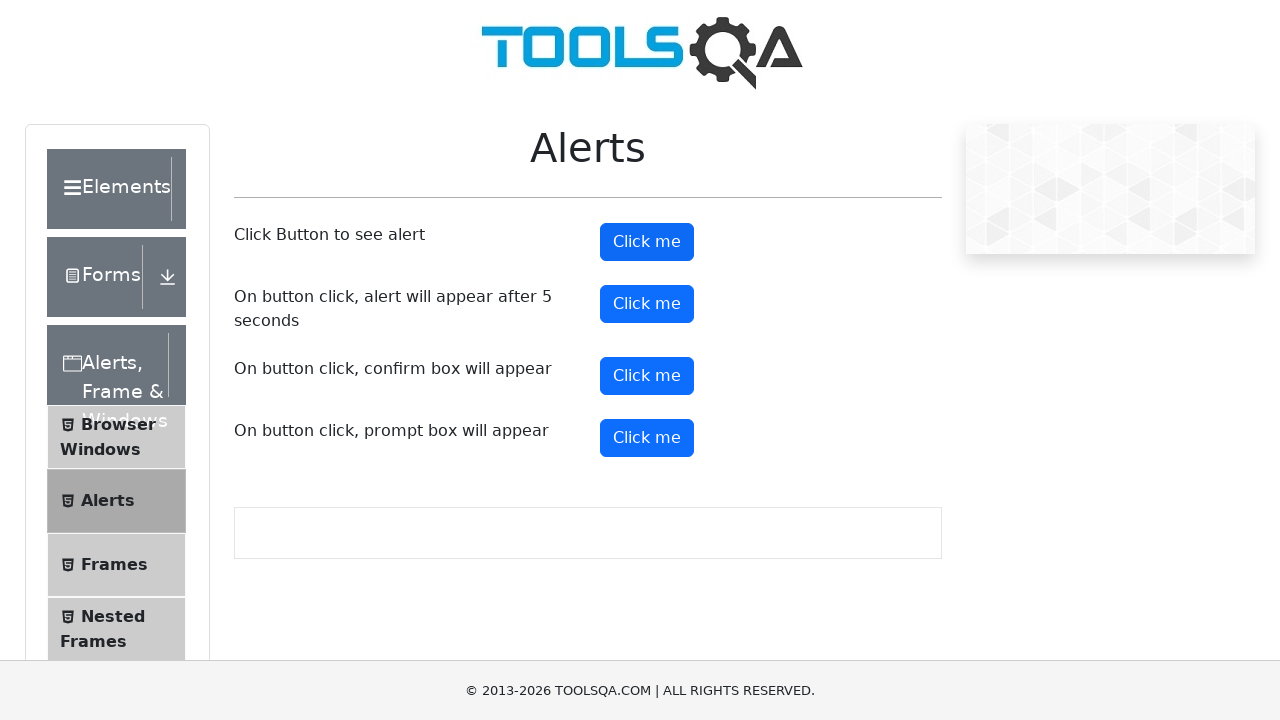

Set up dialog handler to accept alert
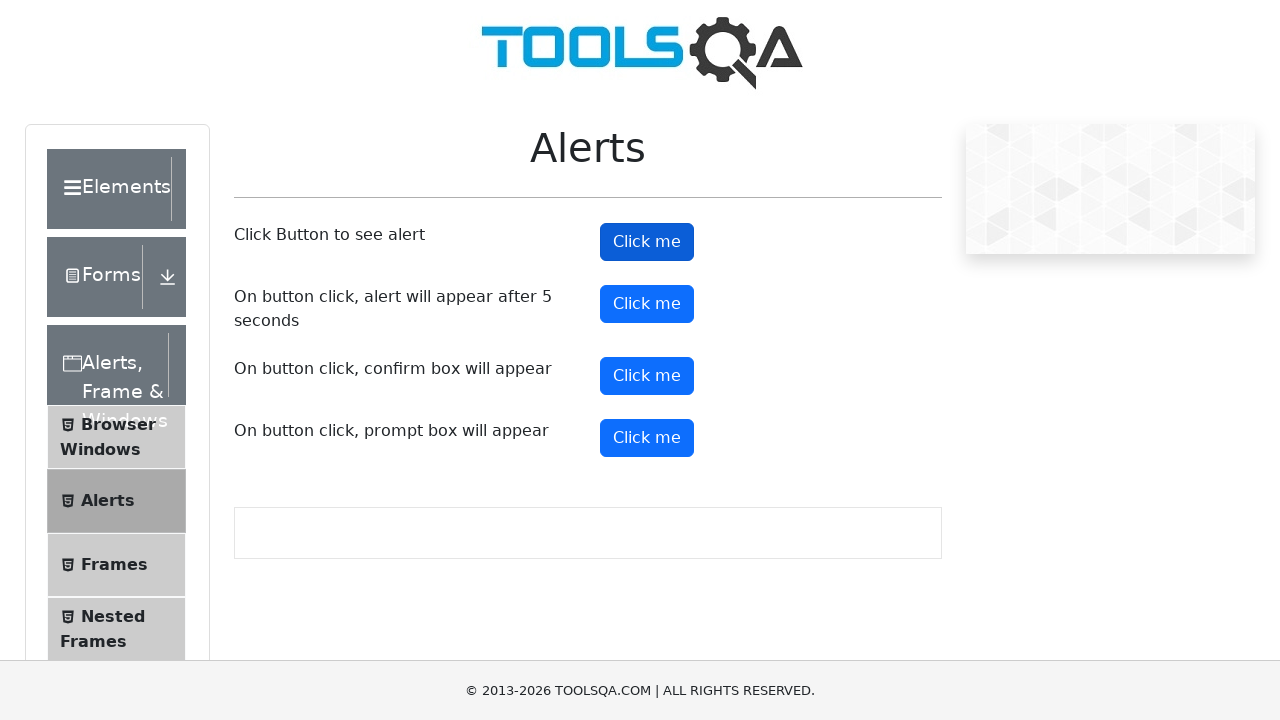

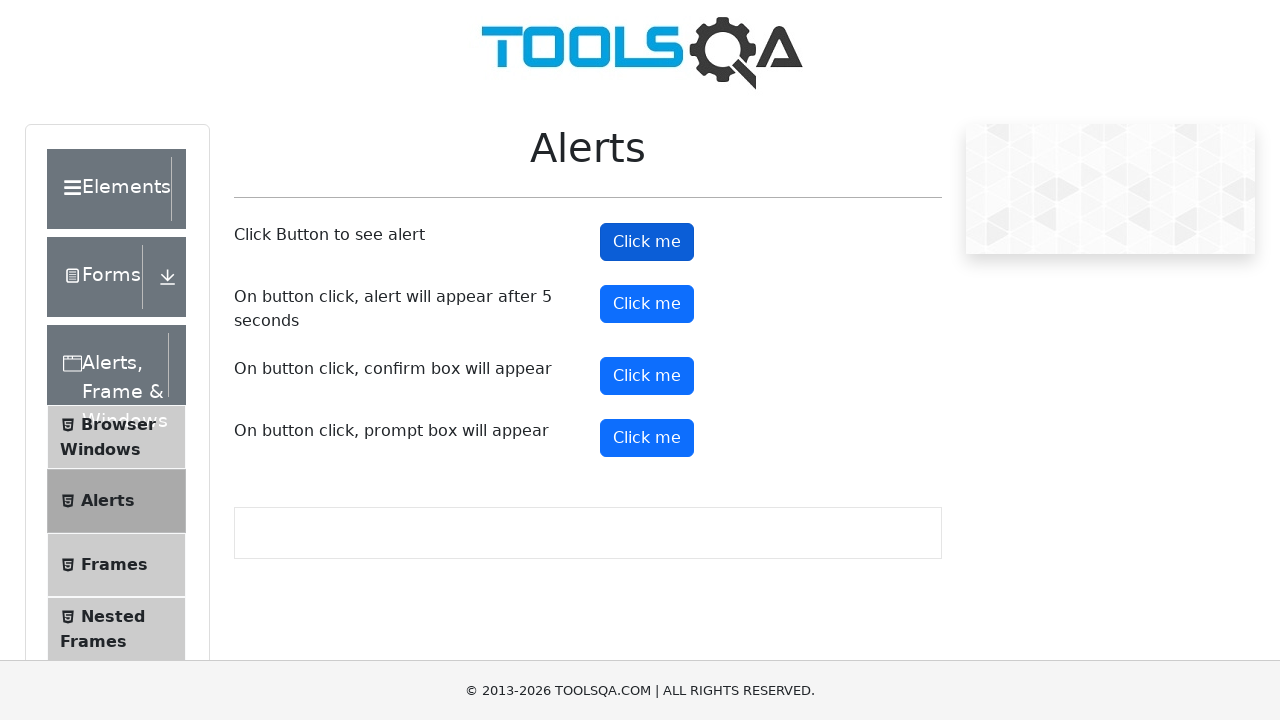